Tests marking all todo items as completed using the toggle-all checkbox

Starting URL: https://demo.playwright.dev/todomvc

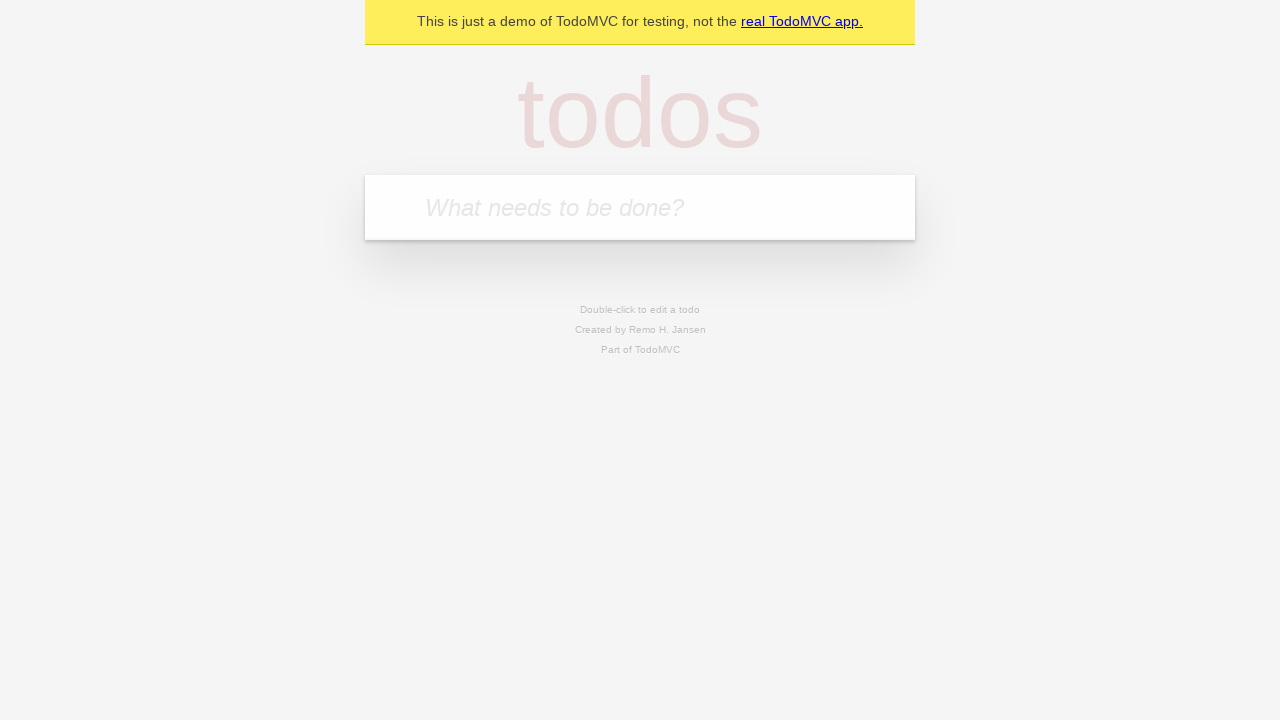

Filled todo input with 'buy some cheese' on internal:attr=[placeholder="What needs to be done?"i]
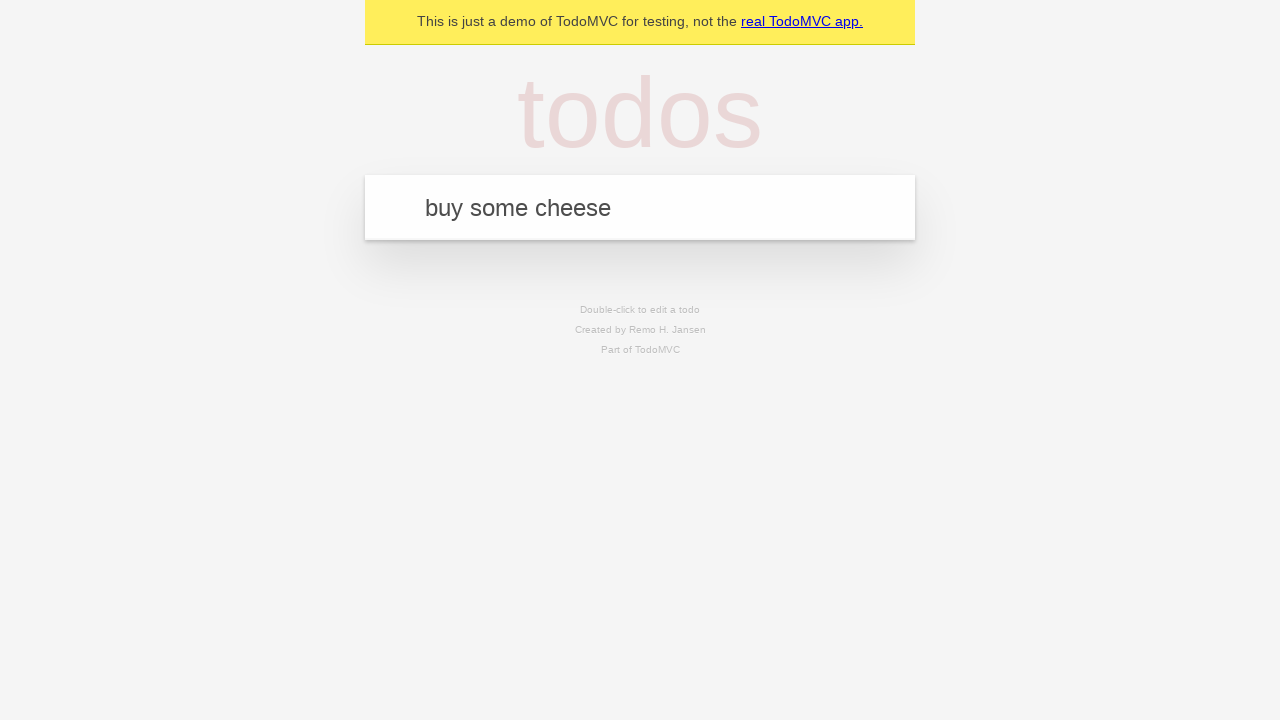

Pressed Enter to add first todo item on internal:attr=[placeholder="What needs to be done?"i]
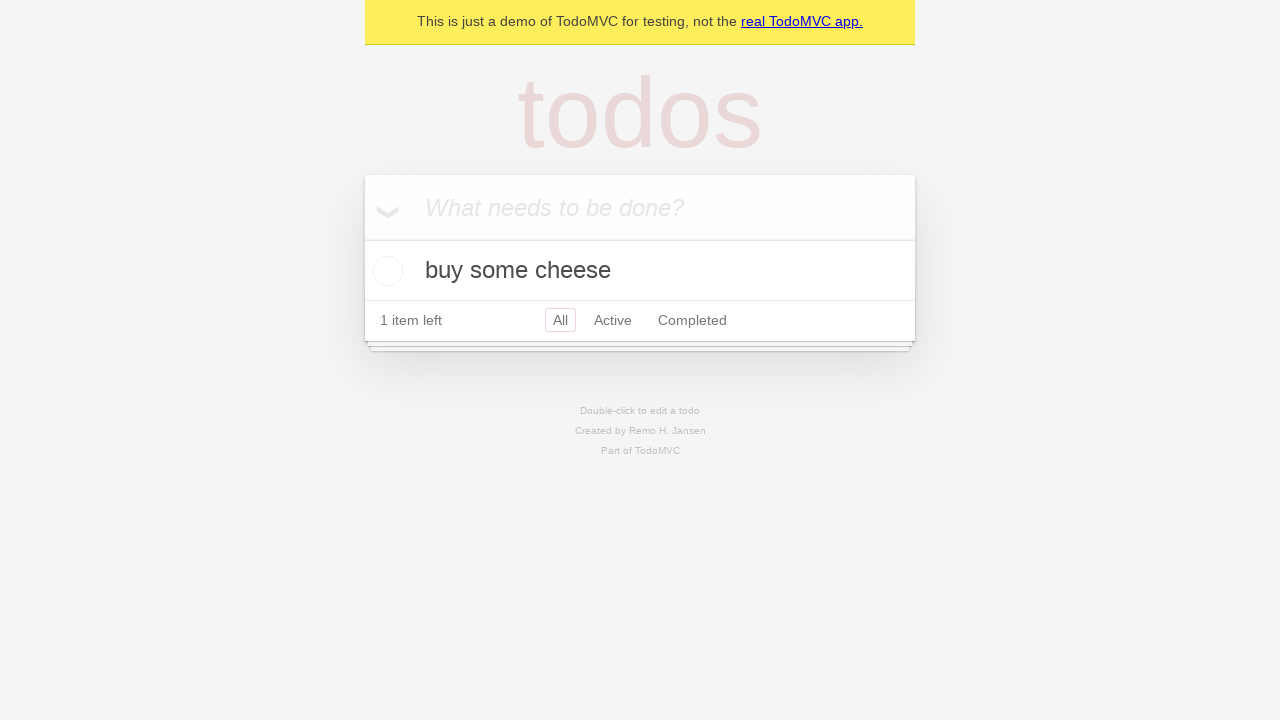

Filled todo input with 'feed the cat' on internal:attr=[placeholder="What needs to be done?"i]
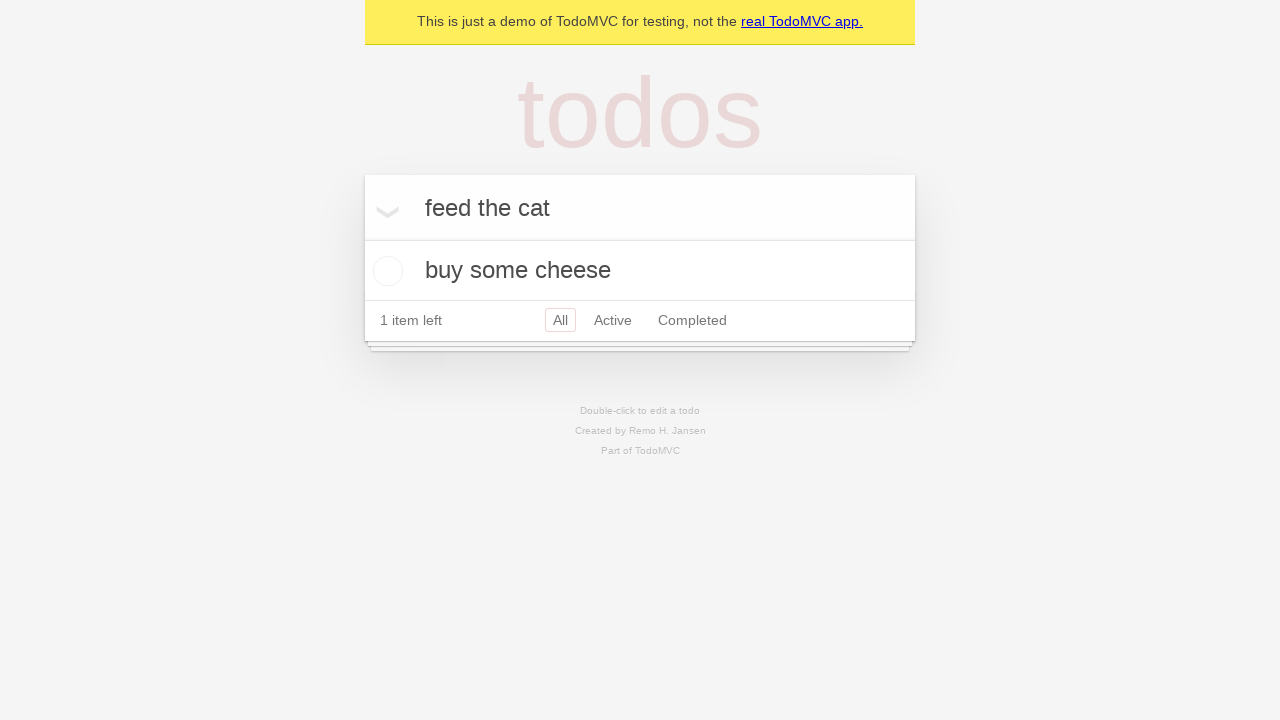

Pressed Enter to add second todo item on internal:attr=[placeholder="What needs to be done?"i]
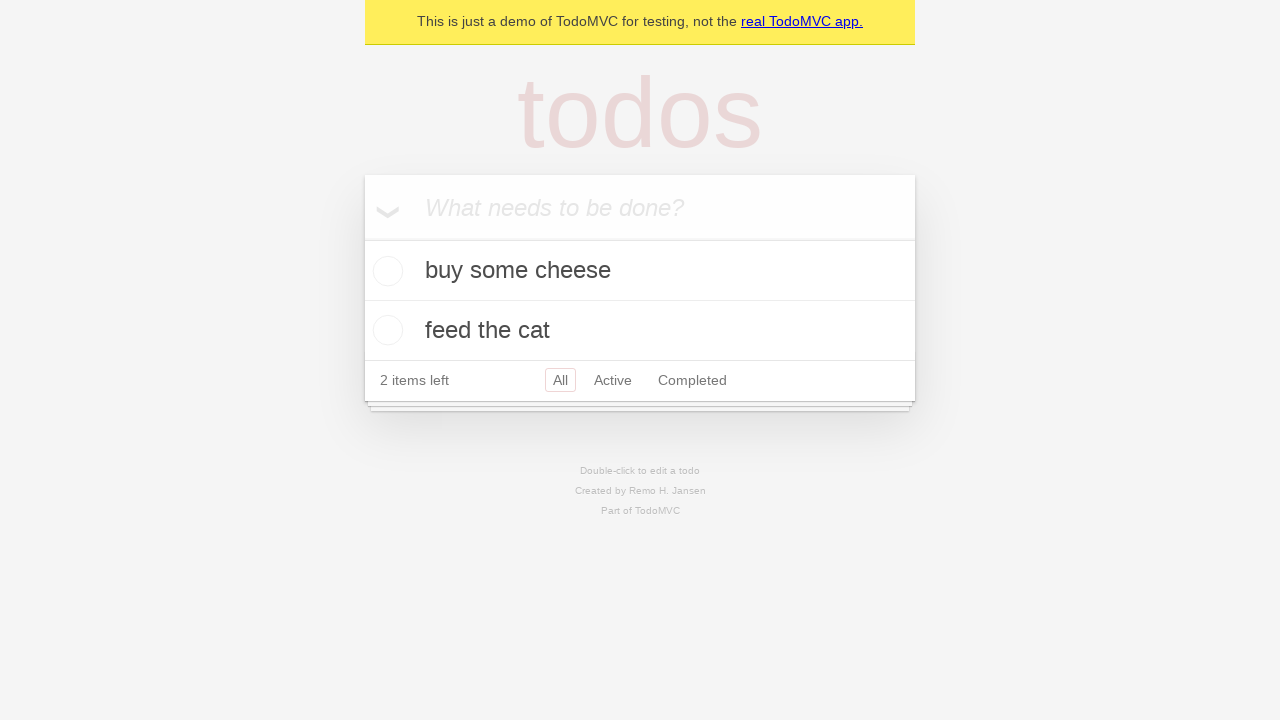

Filled todo input with 'book a doctors appointment' on internal:attr=[placeholder="What needs to be done?"i]
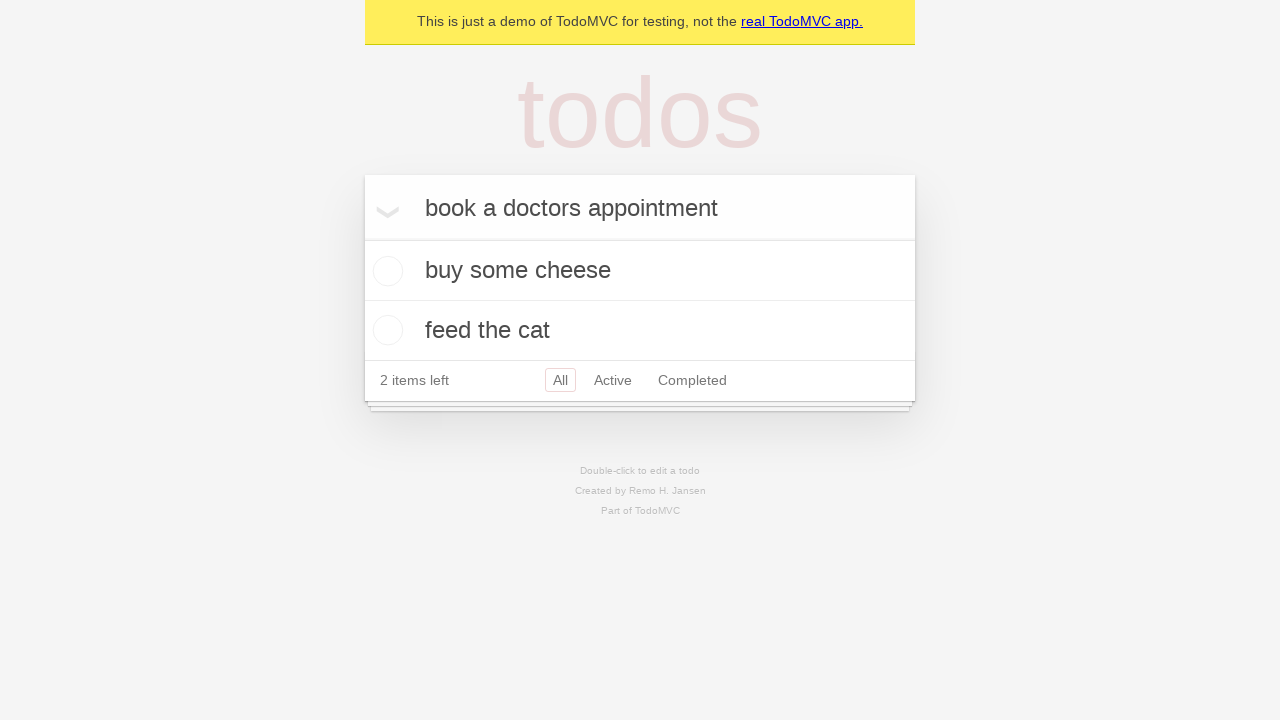

Pressed Enter to add third todo item on internal:attr=[placeholder="What needs to be done?"i]
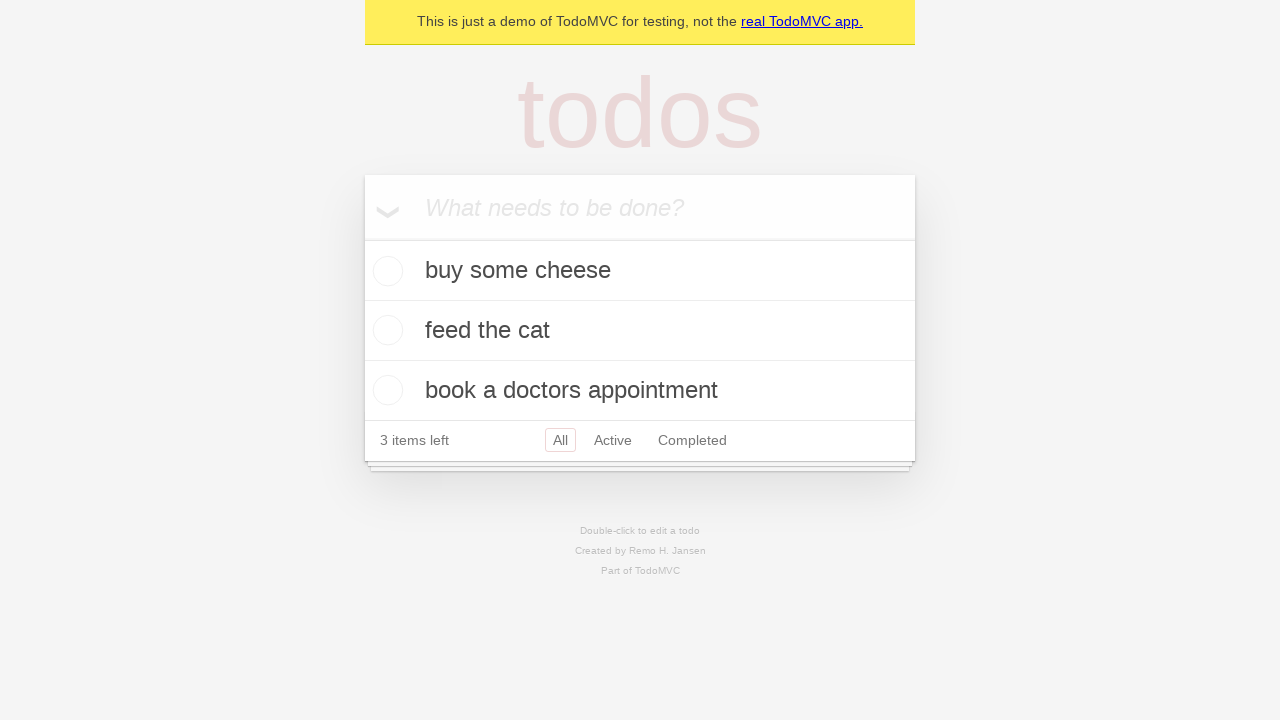

Clicked toggle-all checkbox to mark all items as completed at (362, 238) on internal:label="Mark all as complete"i
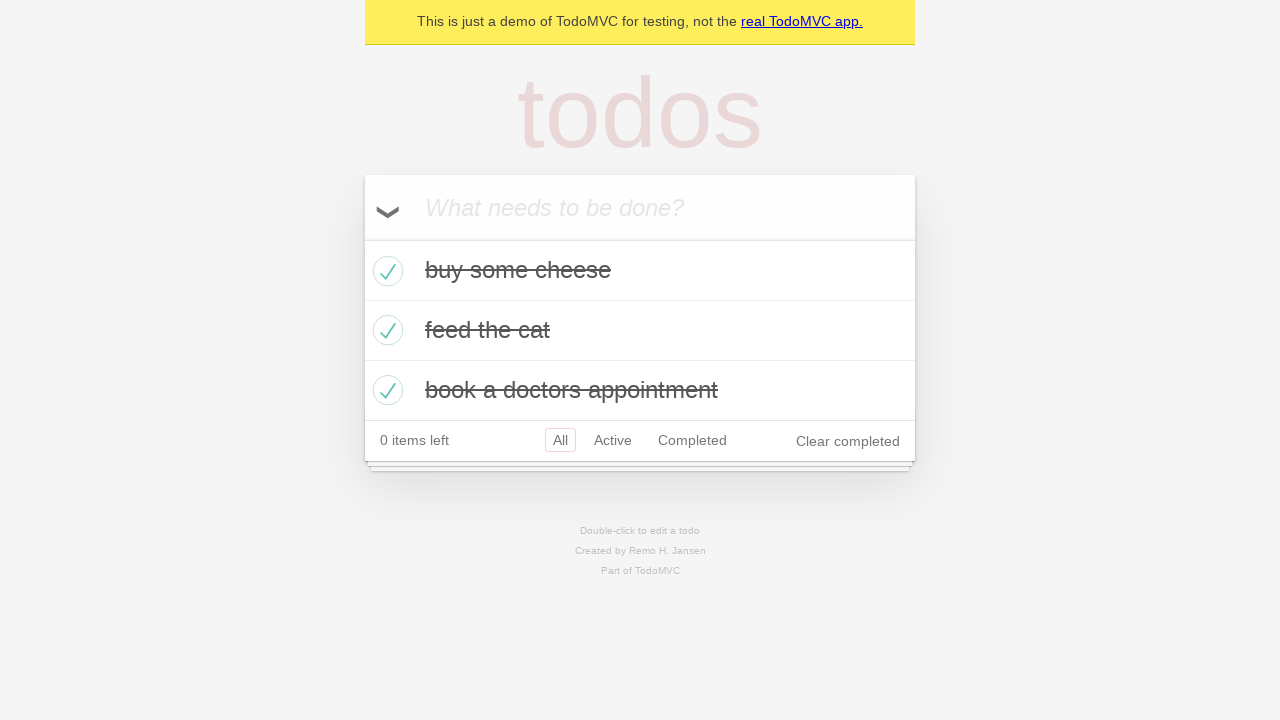

Waited for completed state - all todo items marked as completed
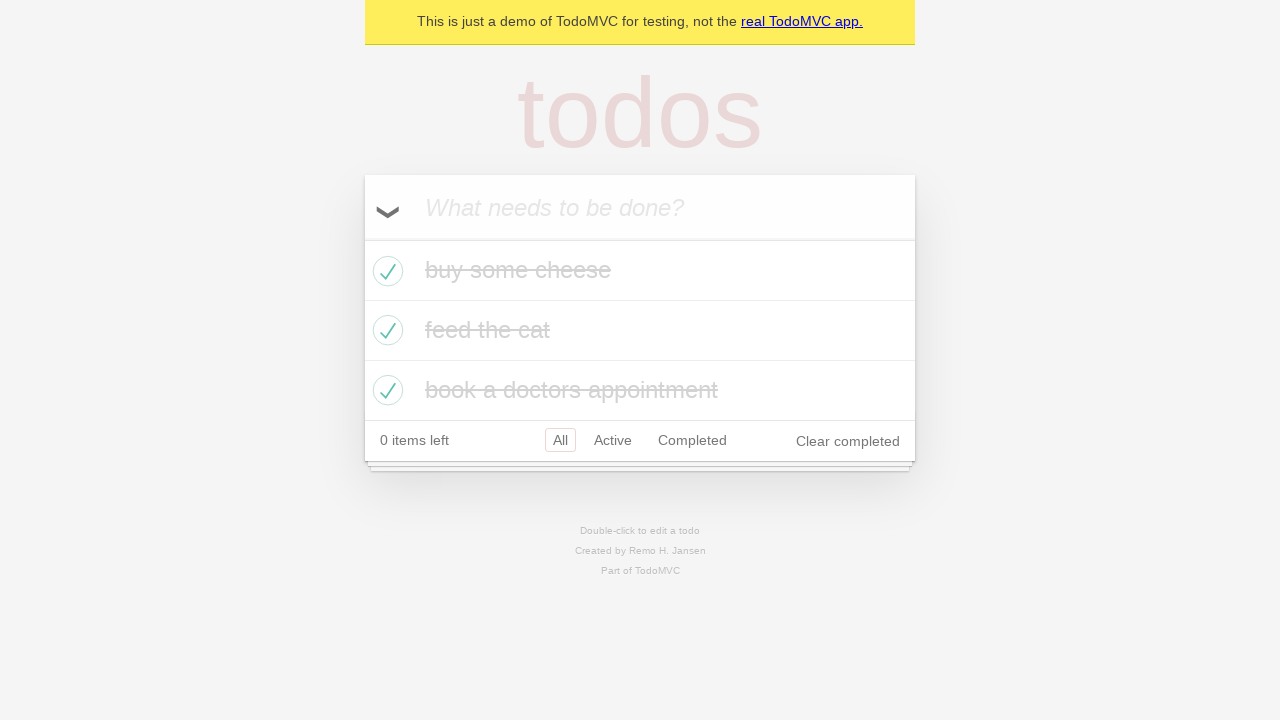

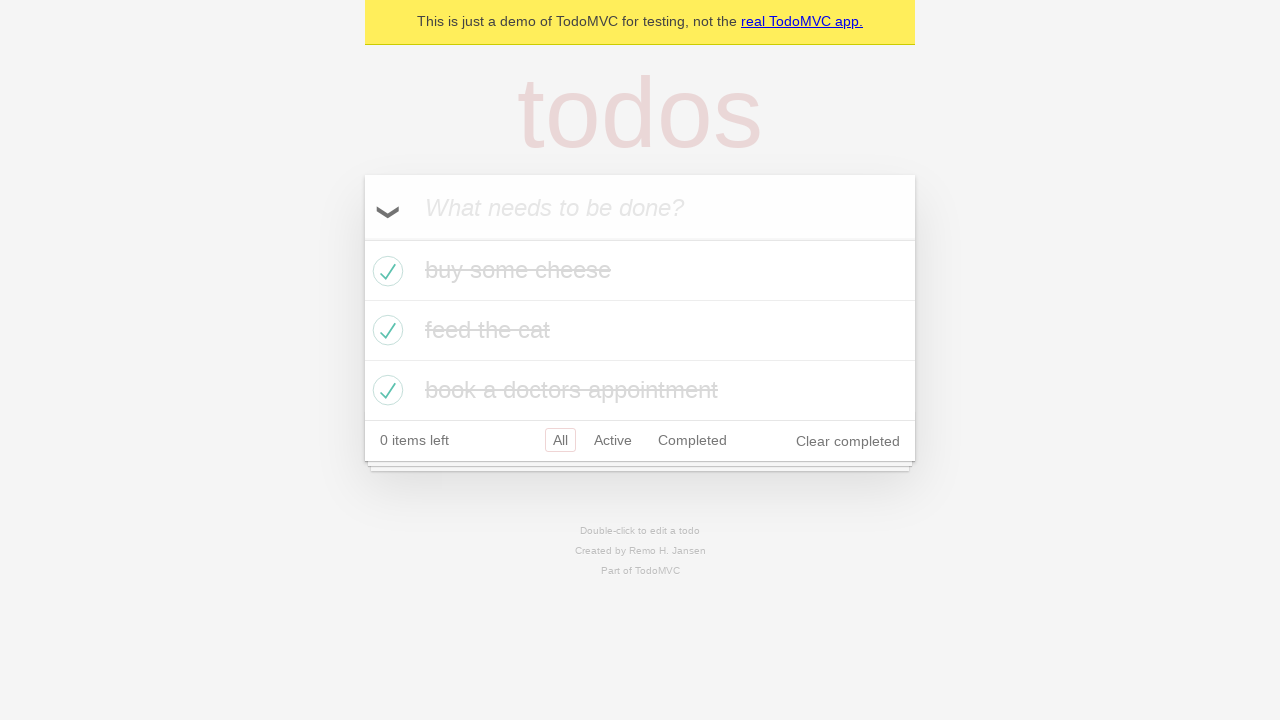